Tests that new todo items are appended to the bottom of the list and the counter displays correctly

Starting URL: https://demo.playwright.dev/todomvc

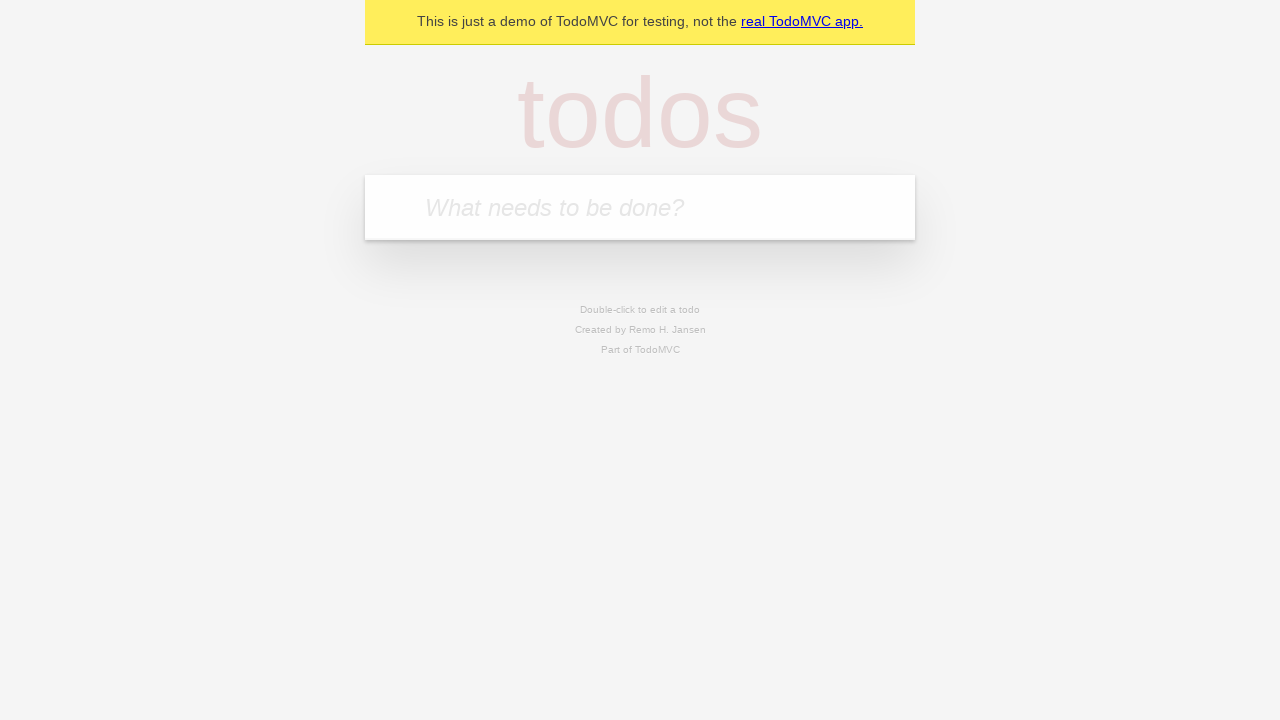

Located the 'What needs to be done?' input field
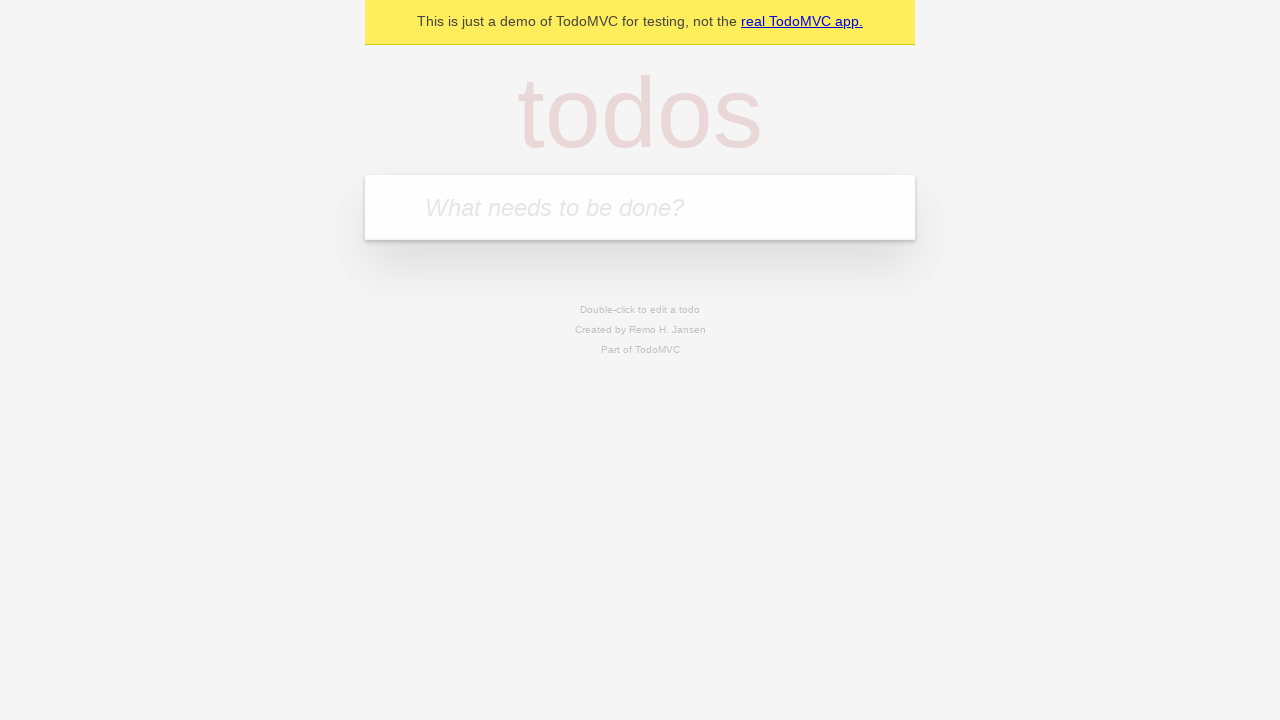

Filled input field with 'buy some cheese' on internal:attr=[placeholder="What needs to be done?"i]
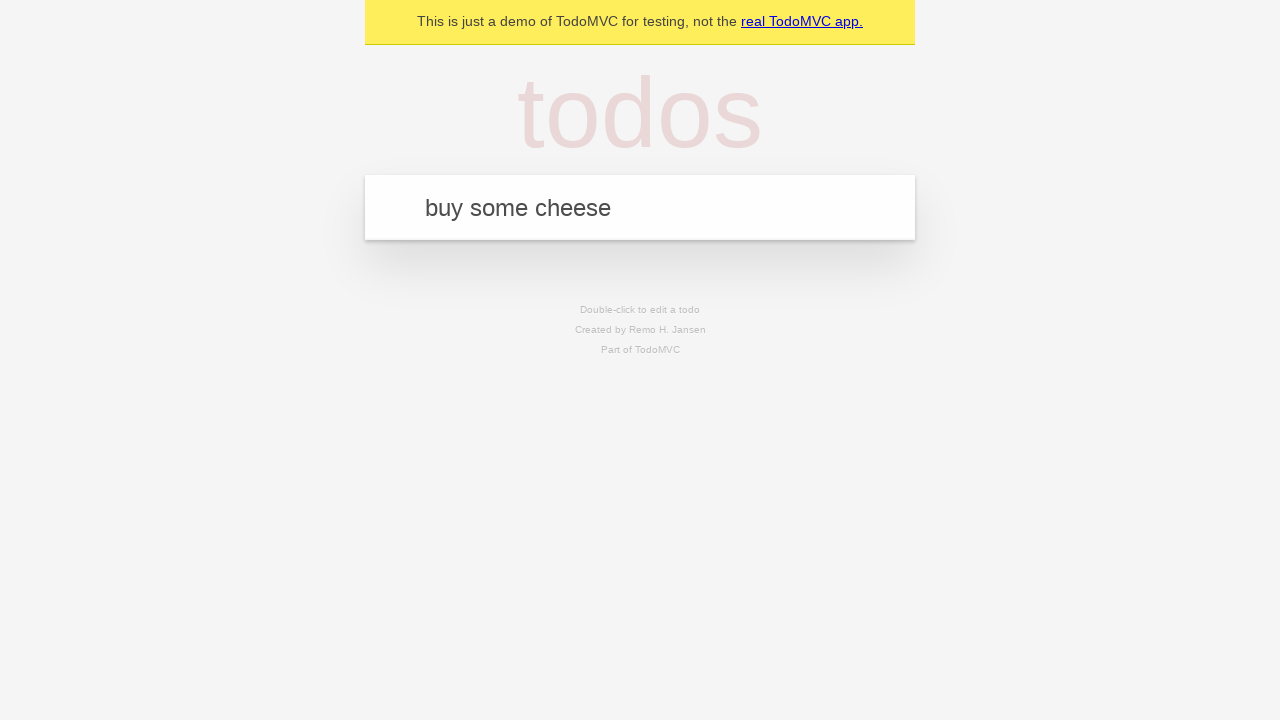

Pressed Enter to add 'buy some cheese' to the todo list on internal:attr=[placeholder="What needs to be done?"i]
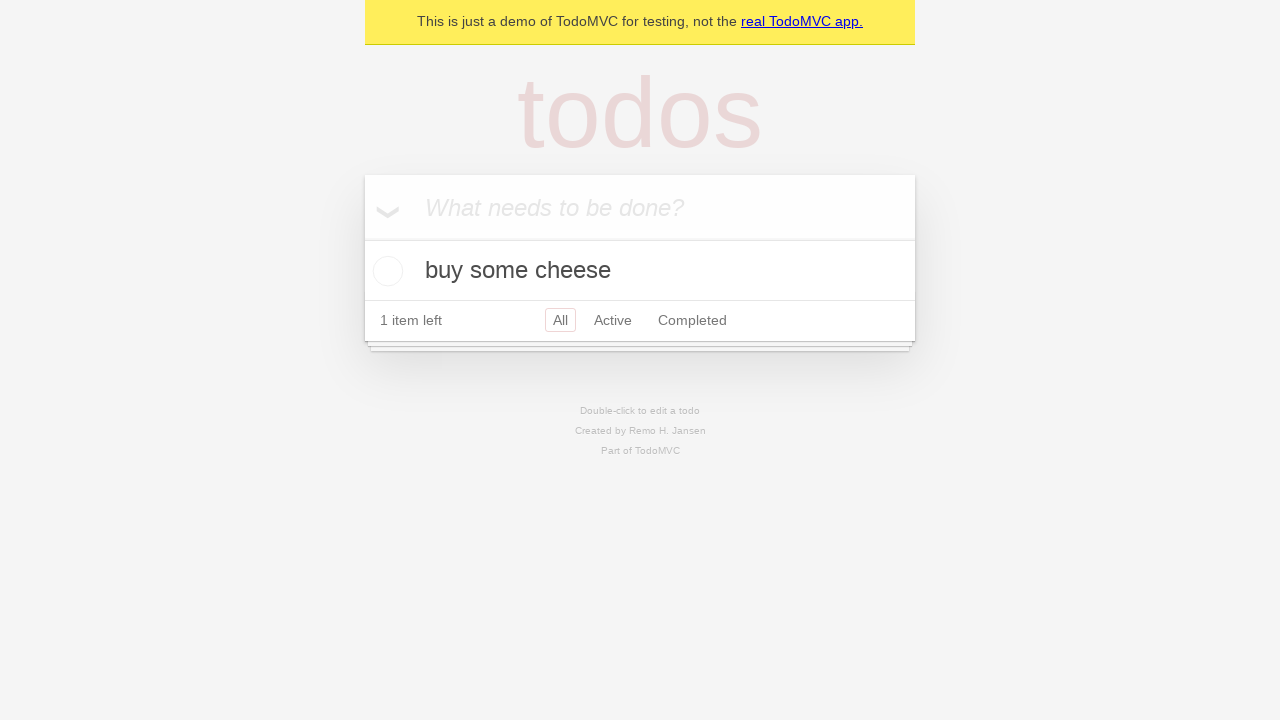

Filled input field with 'feed the cat' on internal:attr=[placeholder="What needs to be done?"i]
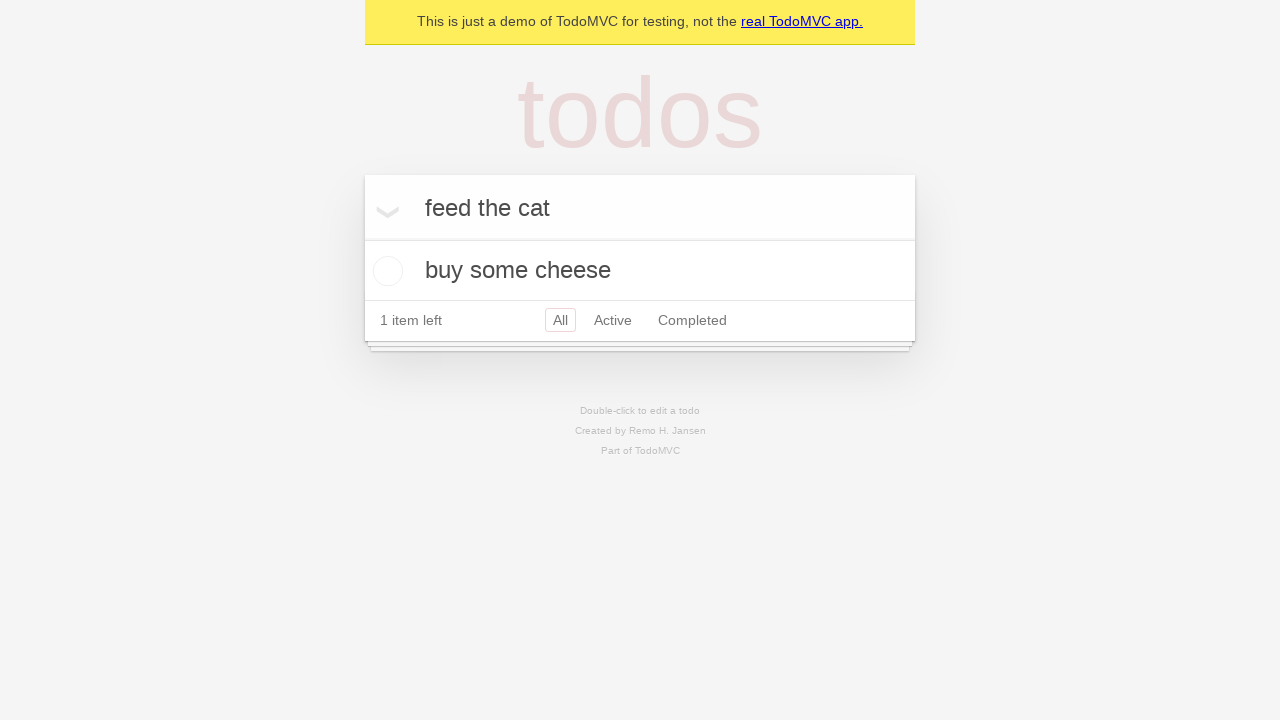

Pressed Enter to add 'feed the cat' to the todo list on internal:attr=[placeholder="What needs to be done?"i]
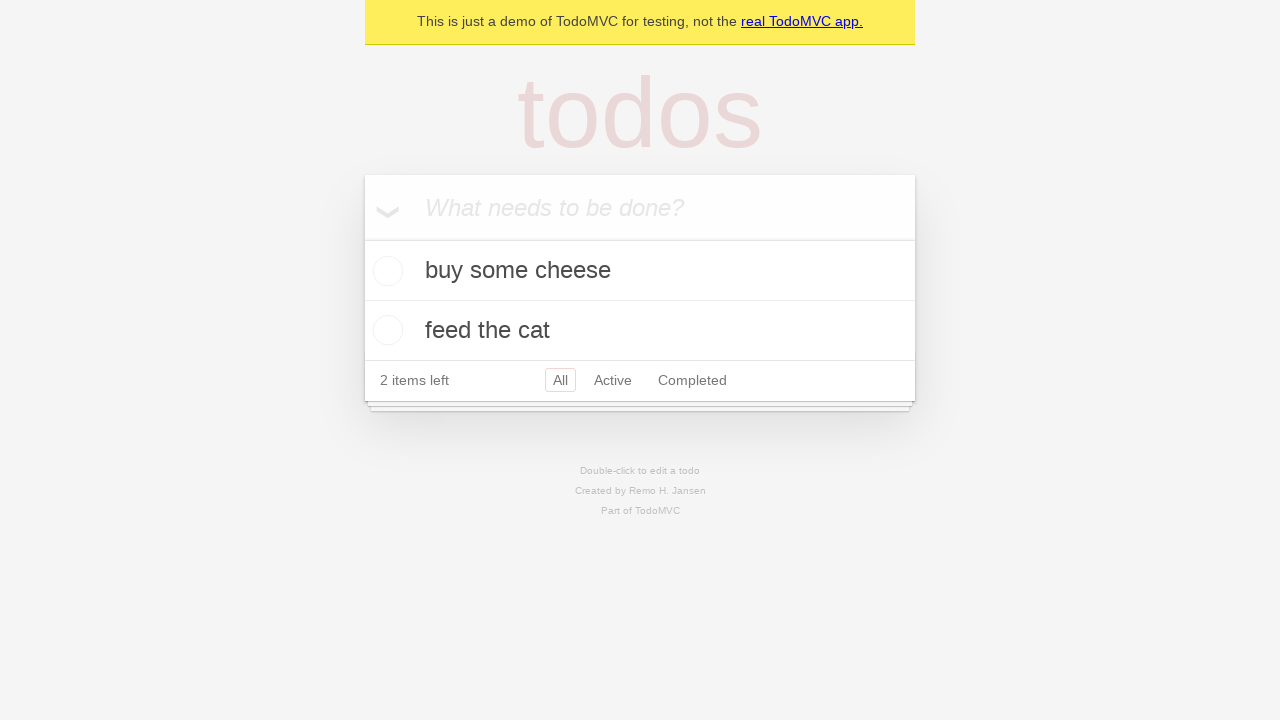

Filled input field with 'book a doctors appointment' on internal:attr=[placeholder="What needs to be done?"i]
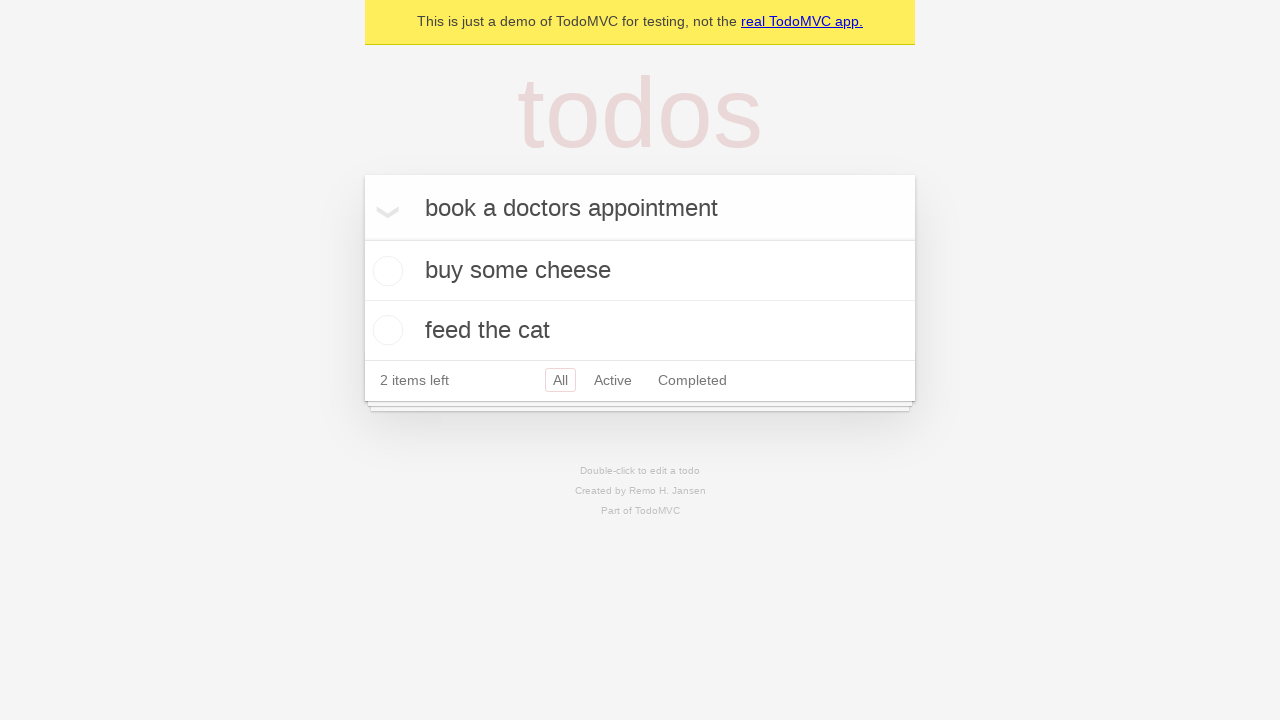

Pressed Enter to add 'book a doctors appointment' to the todo list on internal:attr=[placeholder="What needs to be done?"i]
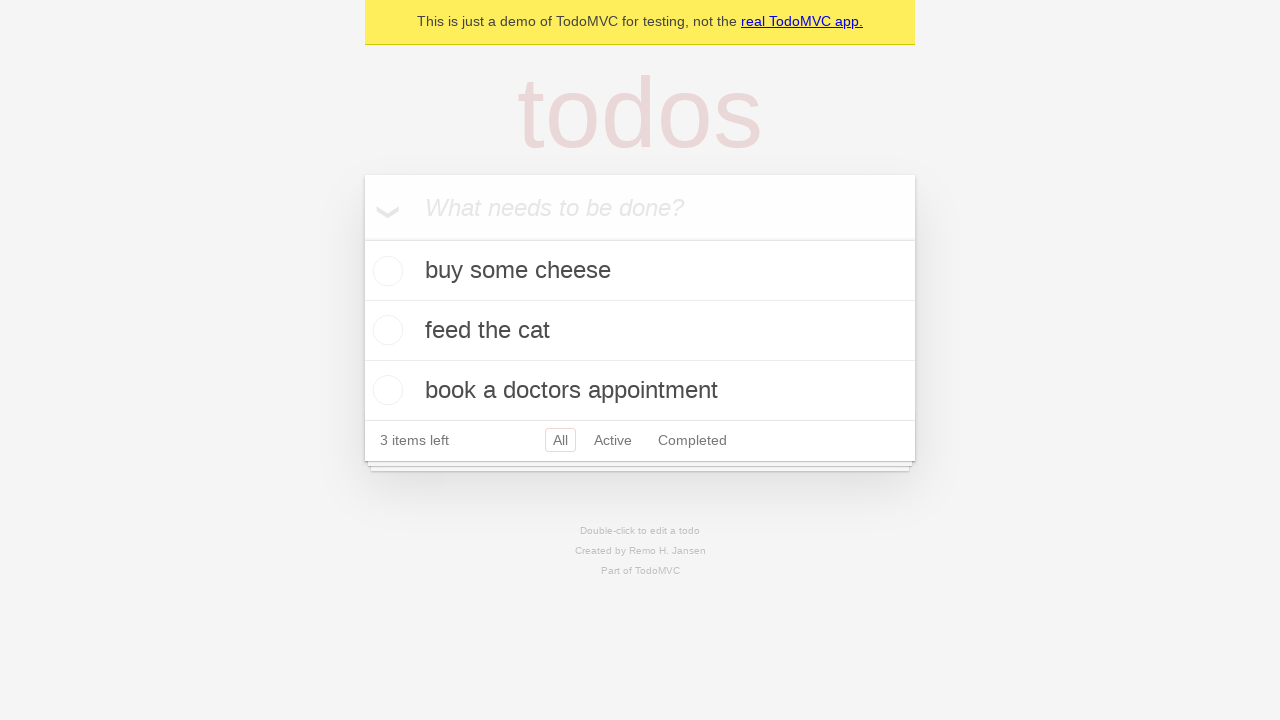

Verified that all 3 todo items have been rendered in the DOM
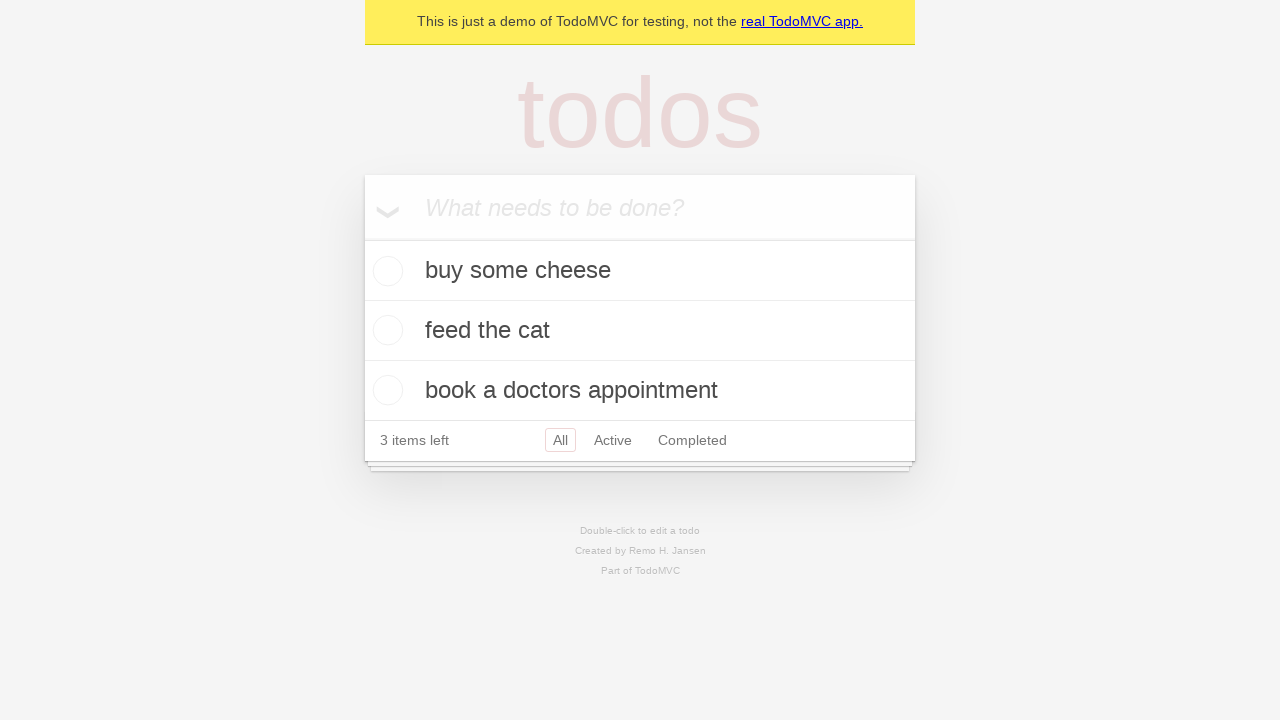

Verified that the counter displays '3 items left'
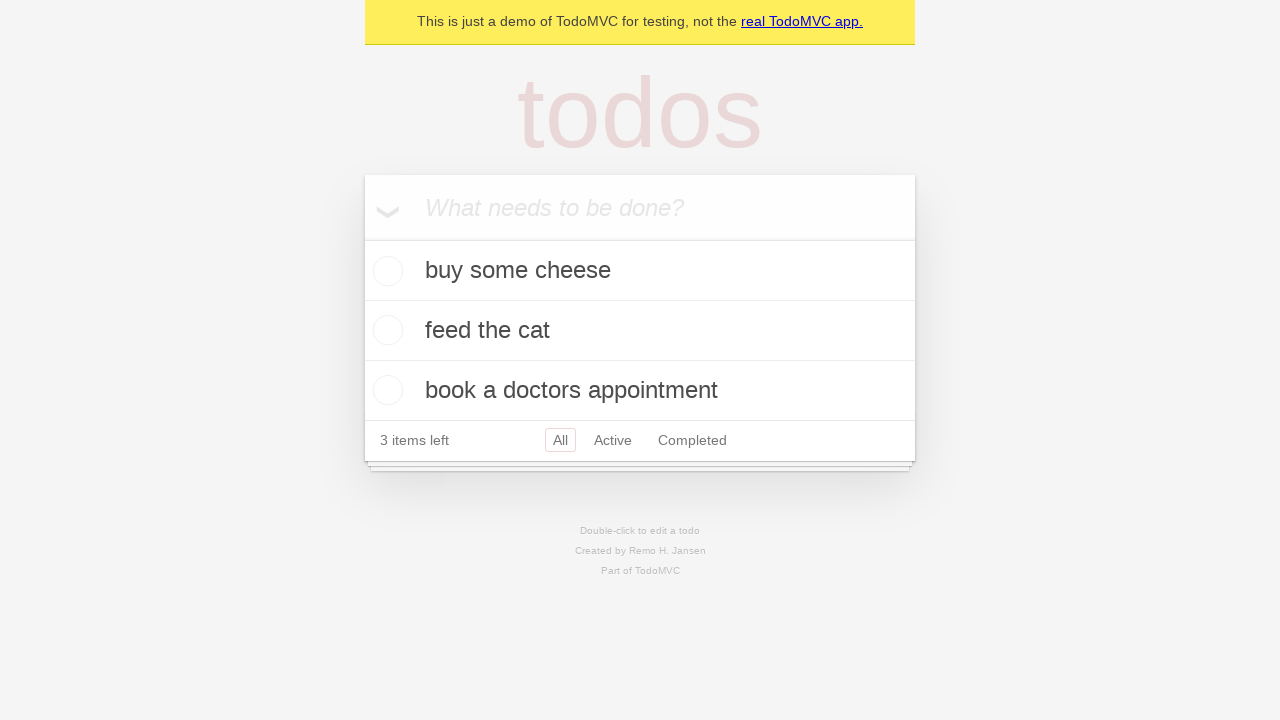

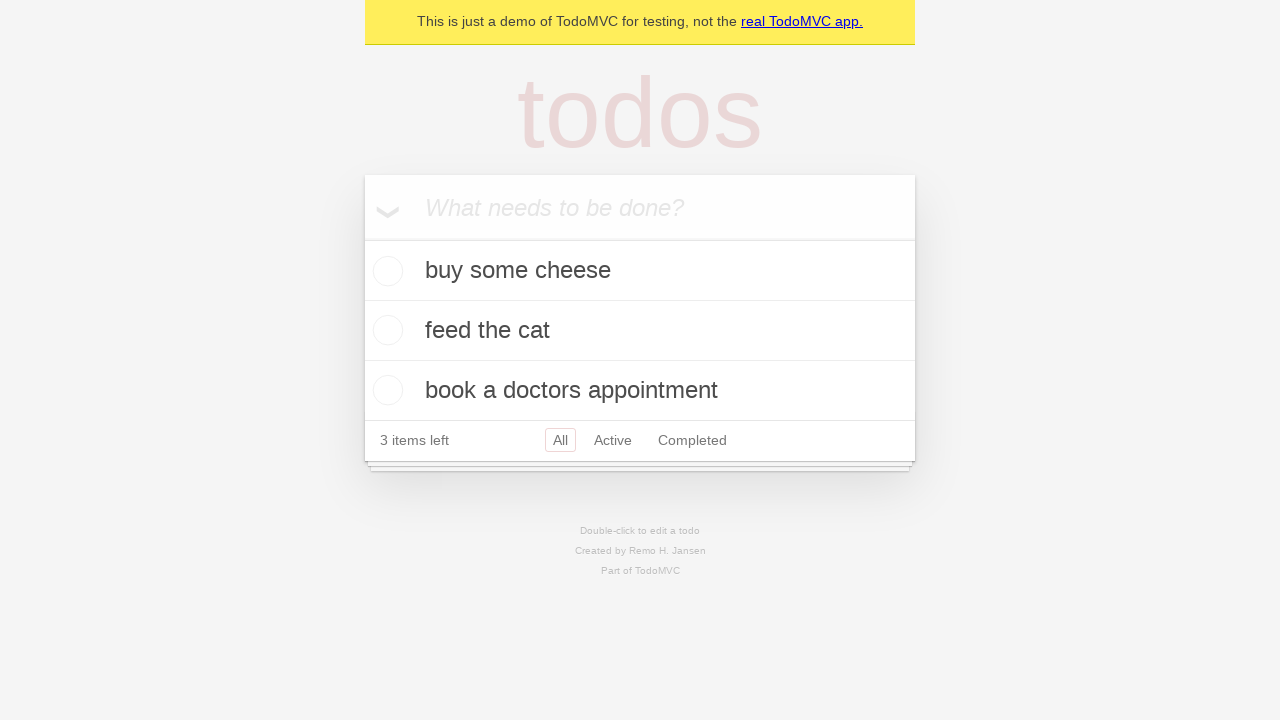